Tests JavaScript confirm alert by clicking a button to trigger the alert, dismissing it, and verifying the result message shows the cancel action was registered

Starting URL: https://the-internet.herokuapp.com/javascript_alerts

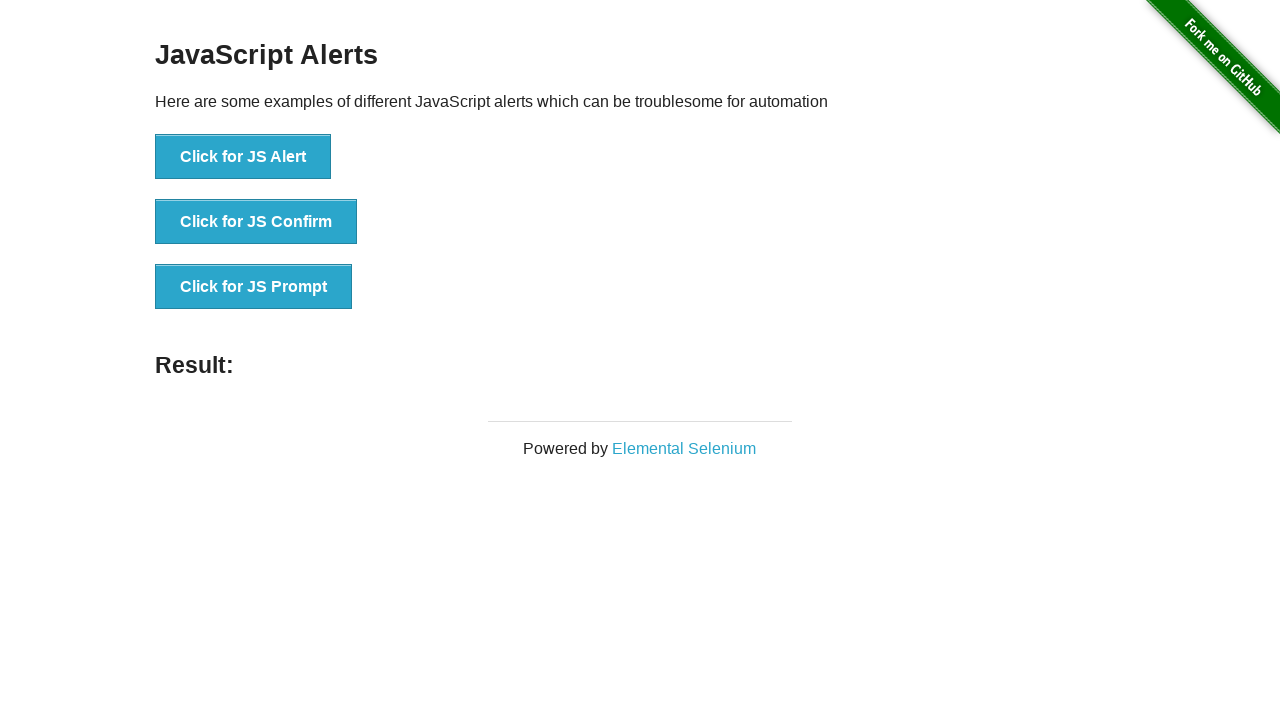

Clicked button to trigger JS confirm alert at (256, 222) on xpath=//button[@onclick='jsConfirm()']
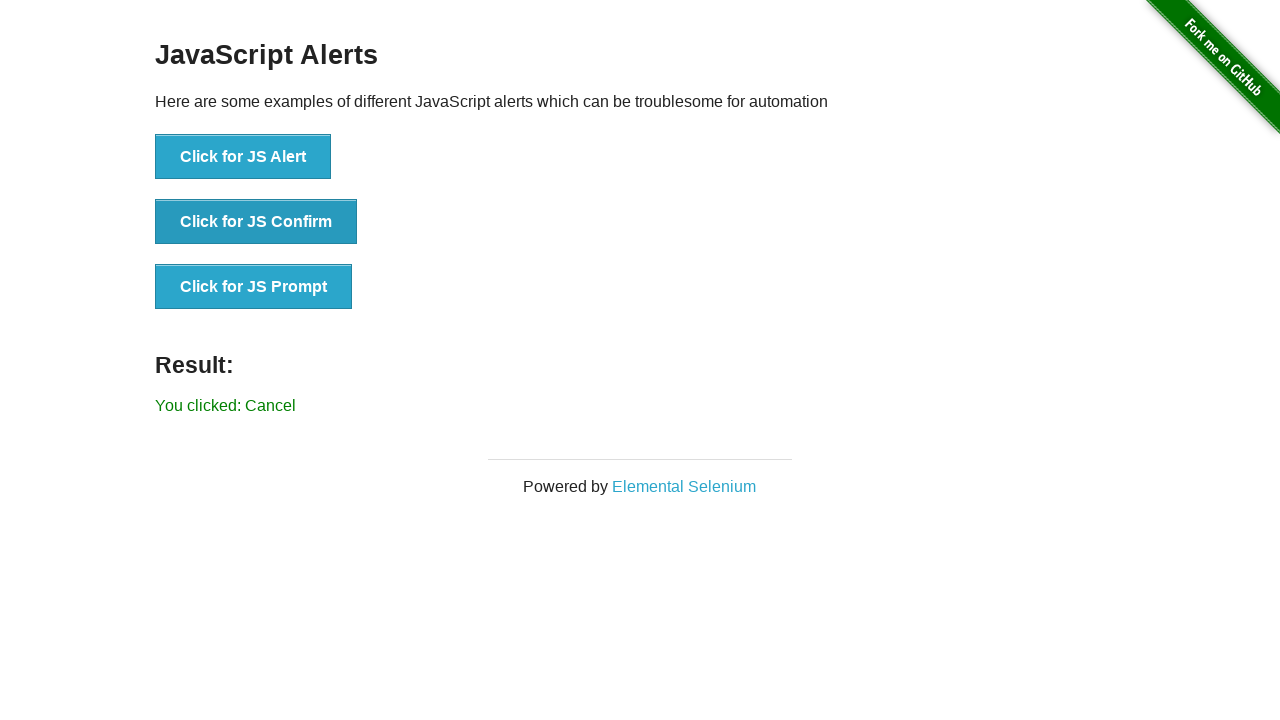

Set up dialog handler to dismiss confirm dialog
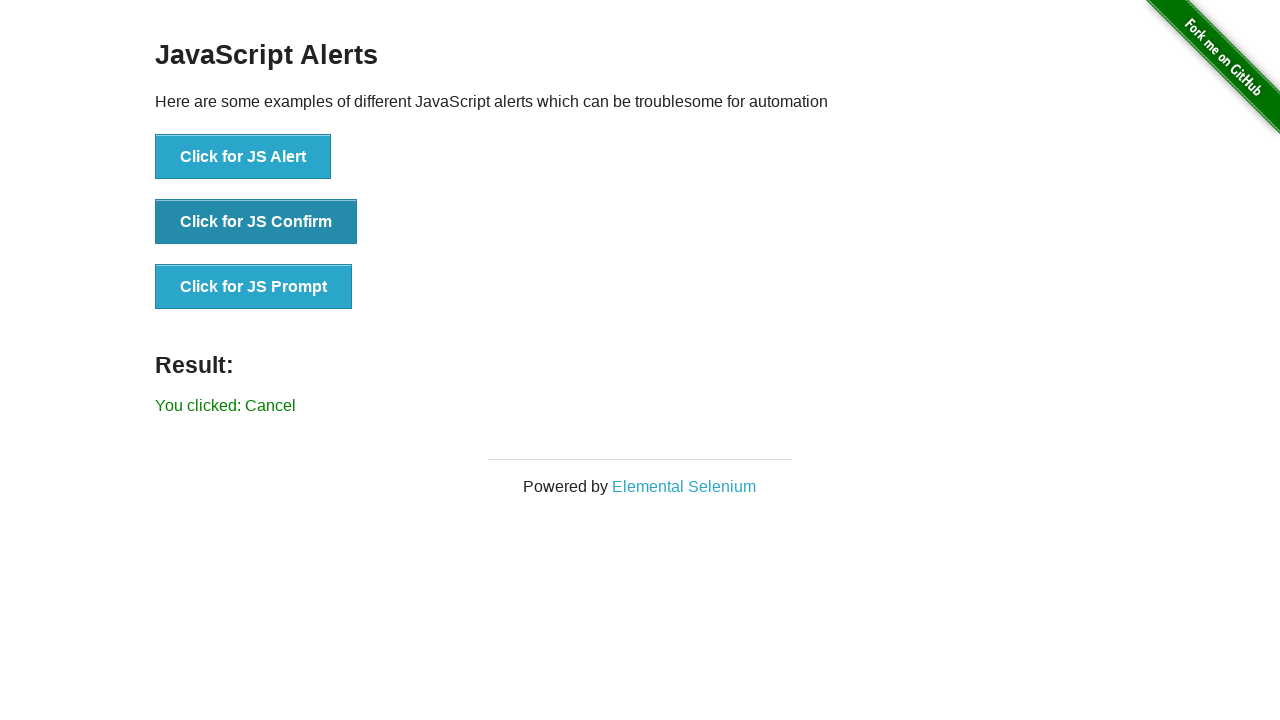

Clicked confirm button to trigger dialog at (256, 222) on xpath=//button[@onclick='jsConfirm()']
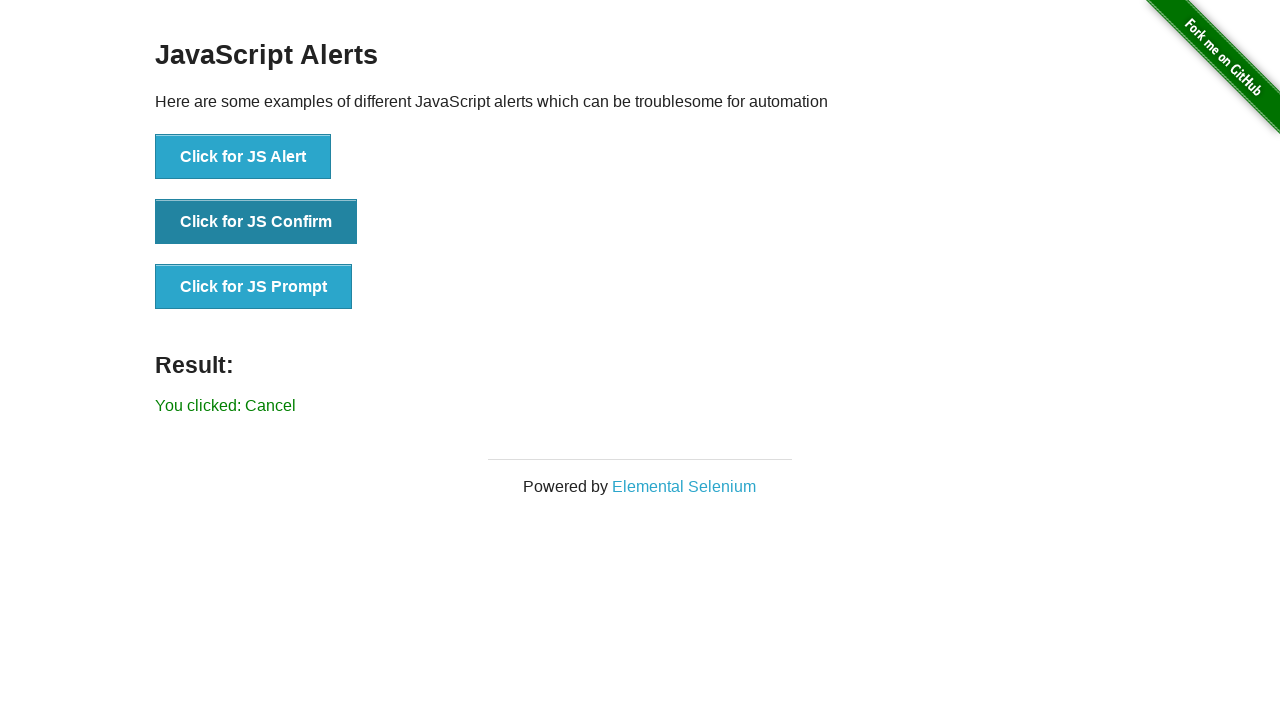

Waited for result message to appear
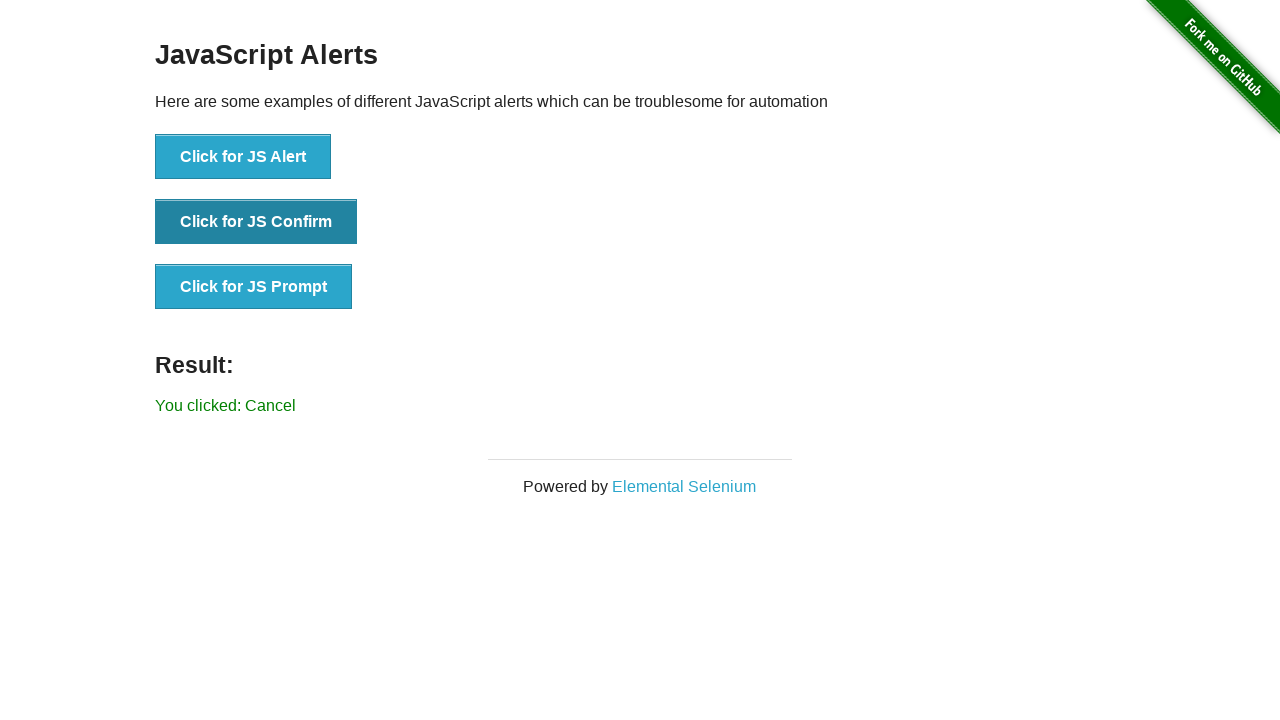

Retrieved result text: 'You clicked: Cancel'
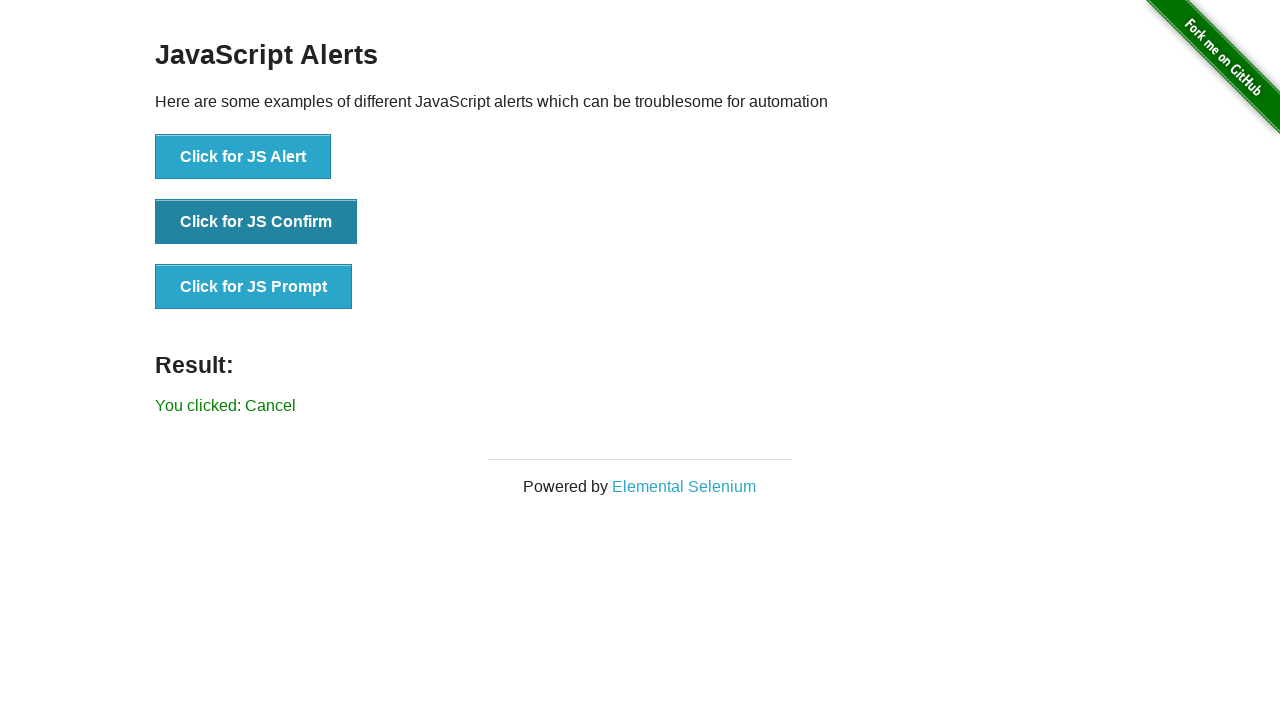

Verified result text shows cancel action was registered
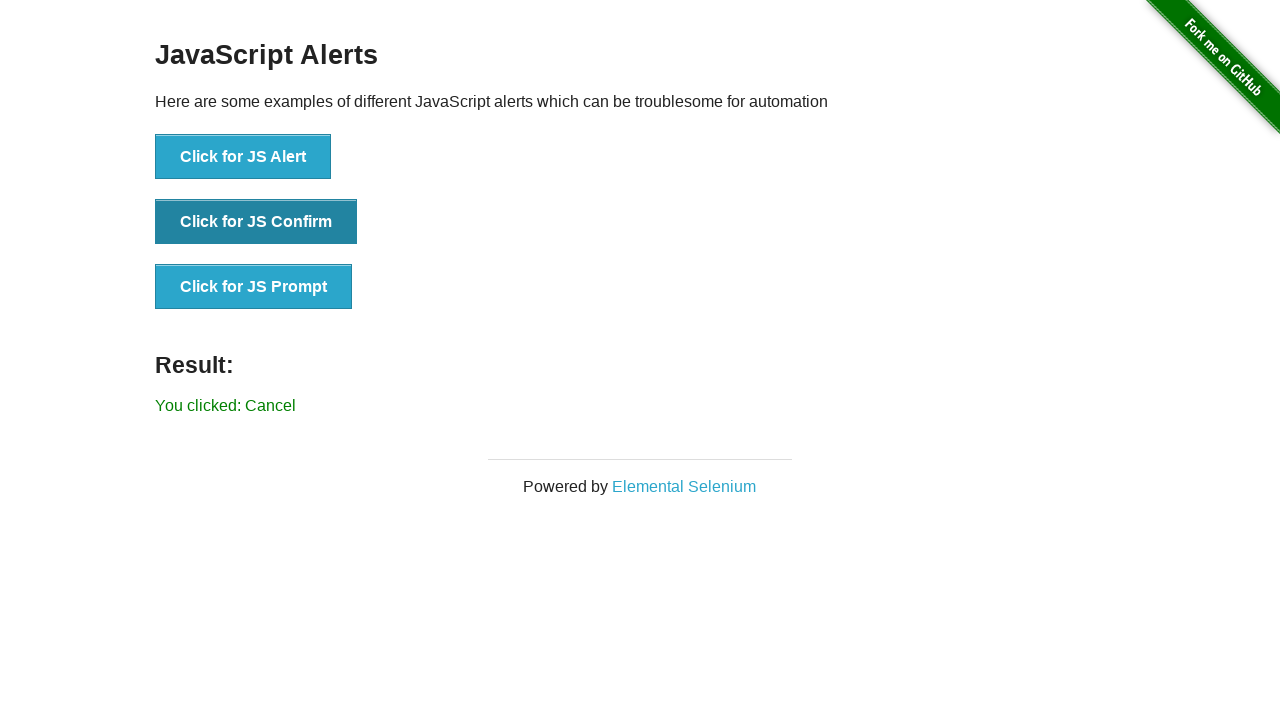

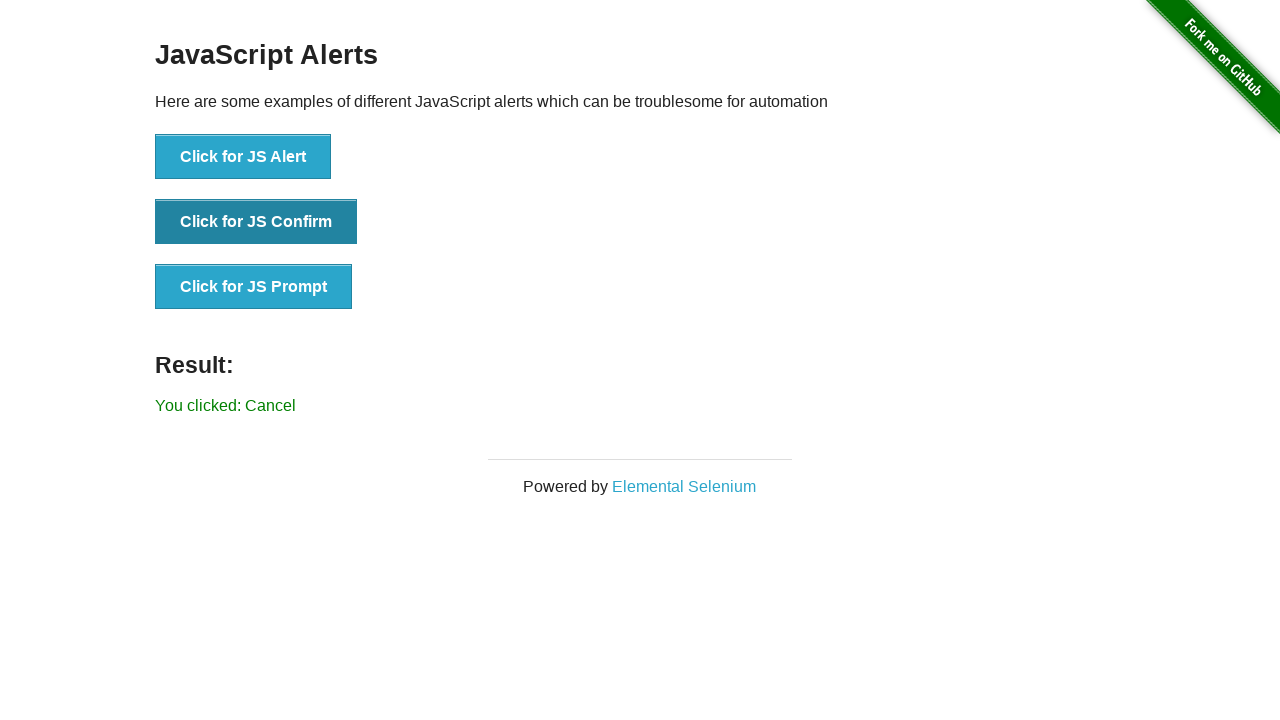